Navigates to Dell's US homepage and verifies the page loads successfully. The original script had placeholder steps for clicking contact us link but they were not implemented.

Starting URL: https://www.dell.com/en-us

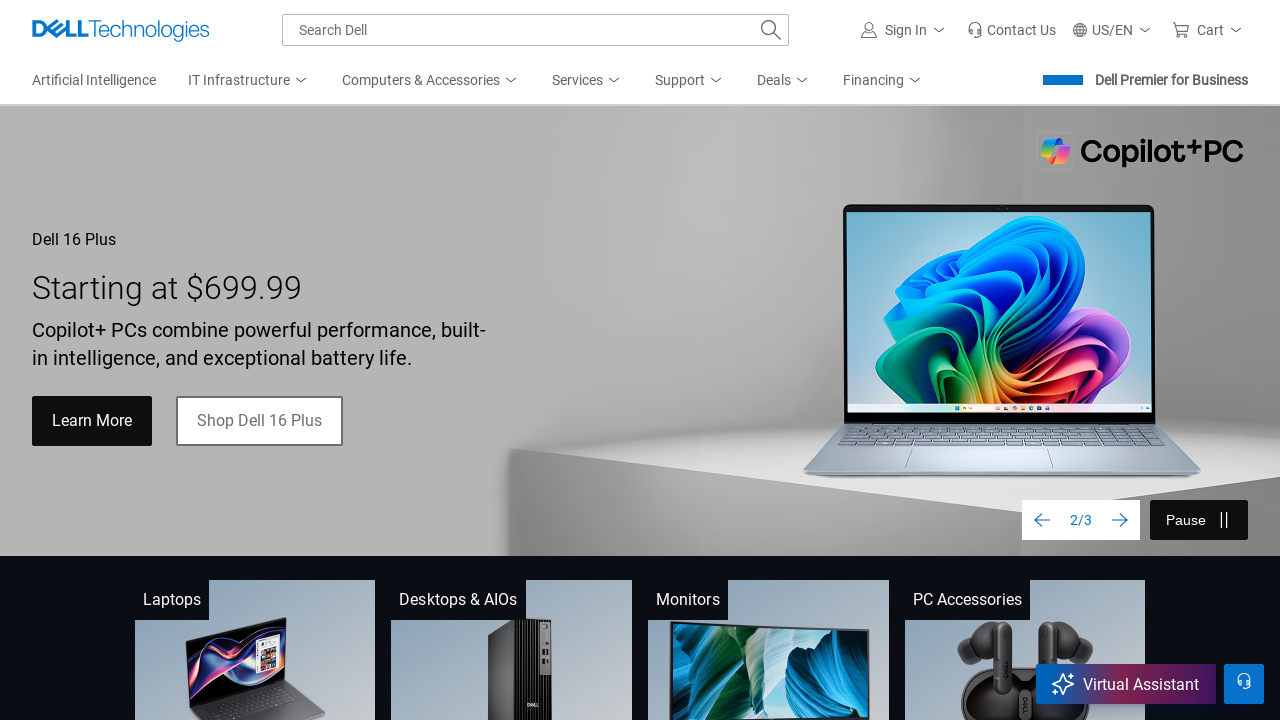

Dell homepage DOM content loaded
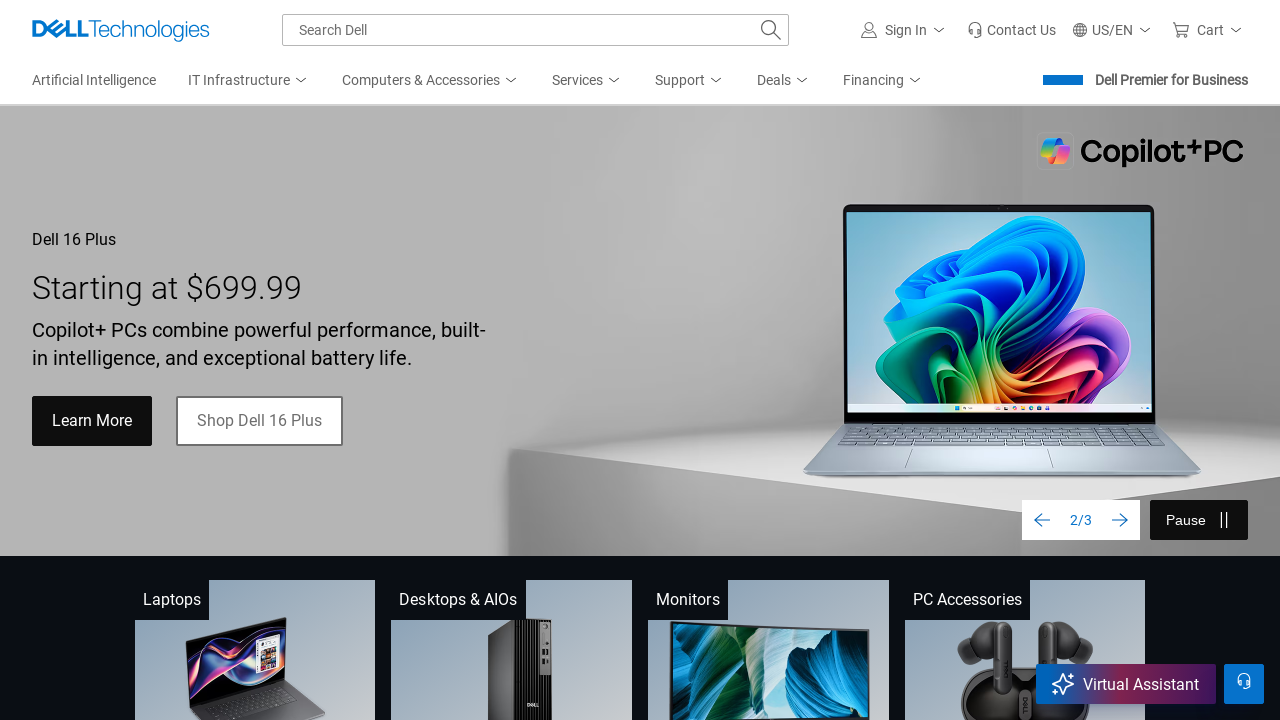

Dell homepage body element verified and page fully loaded
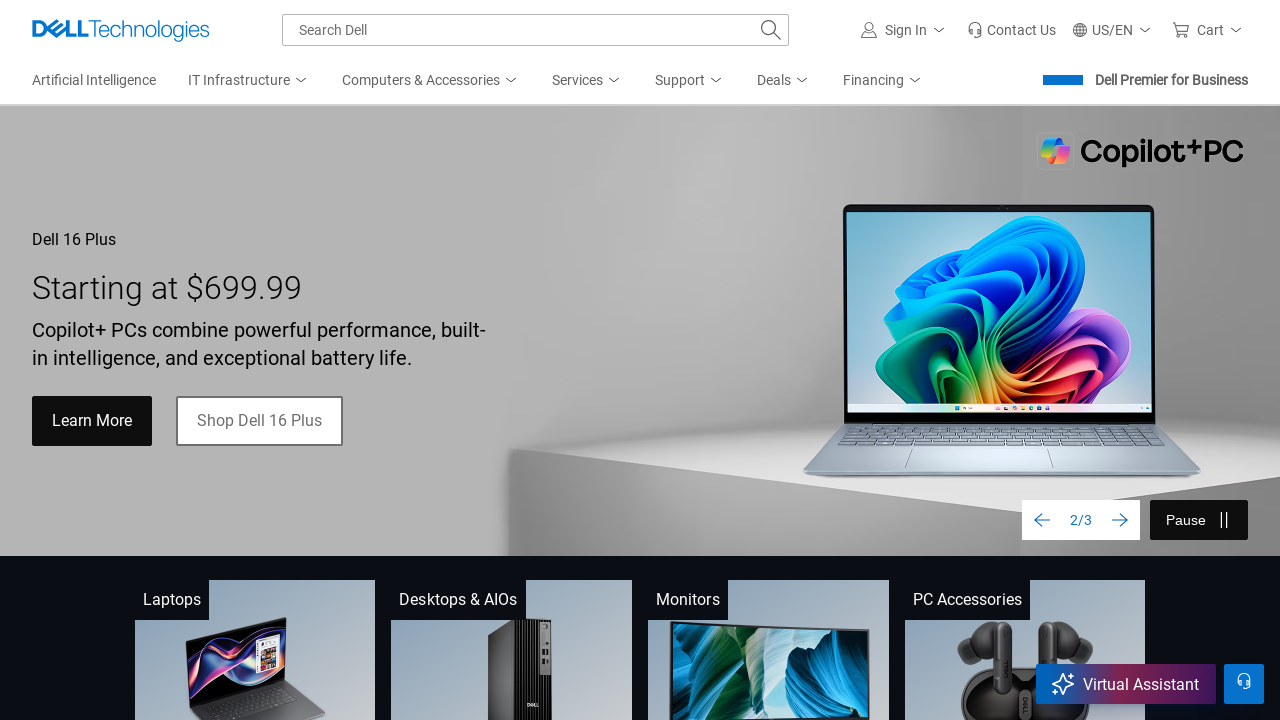

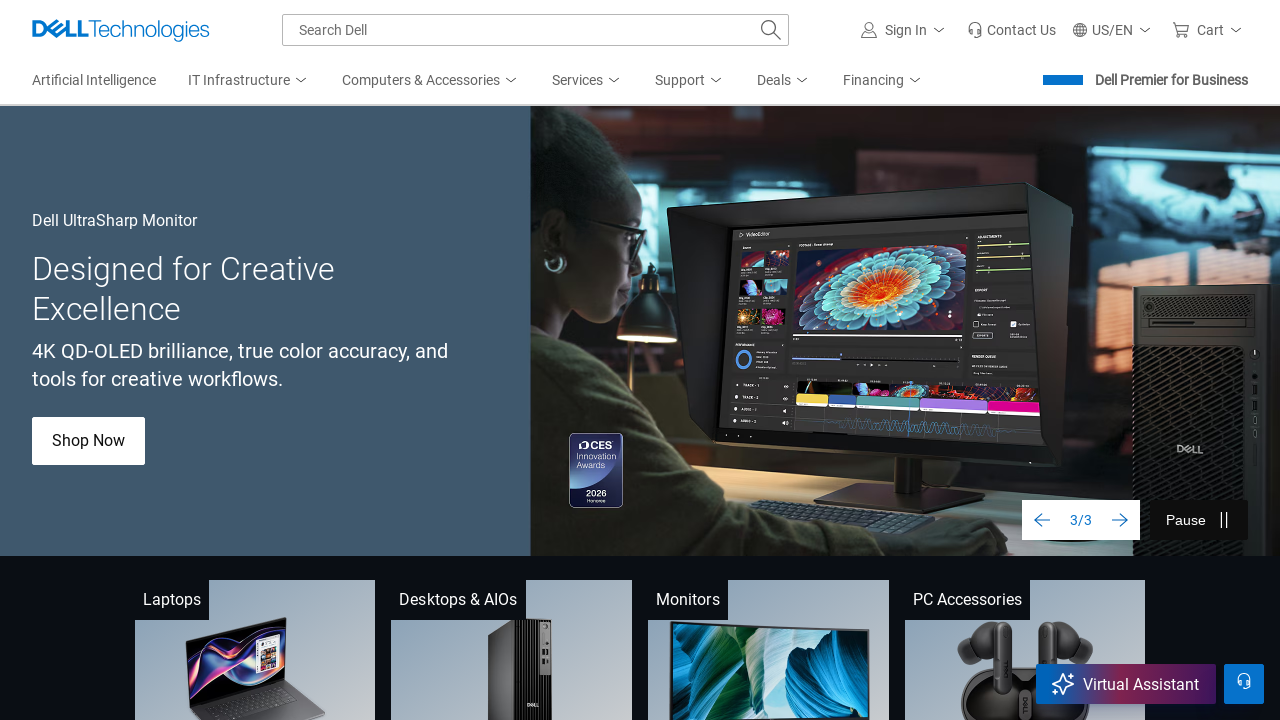